Searches for products on OLX marketplace, applies filters for used items with UAH currency, and navigates through the search results page

Starting URL: https://www.olx.ua/uk/

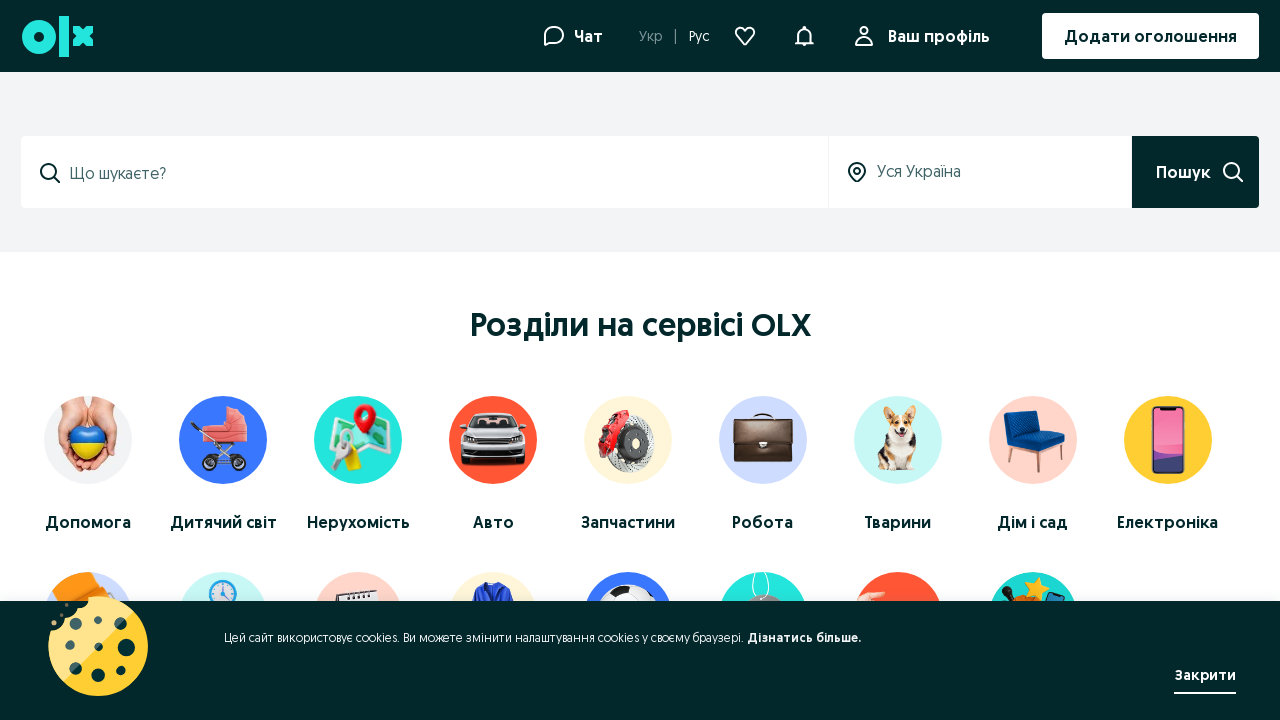

Set viewport size to 1200x800
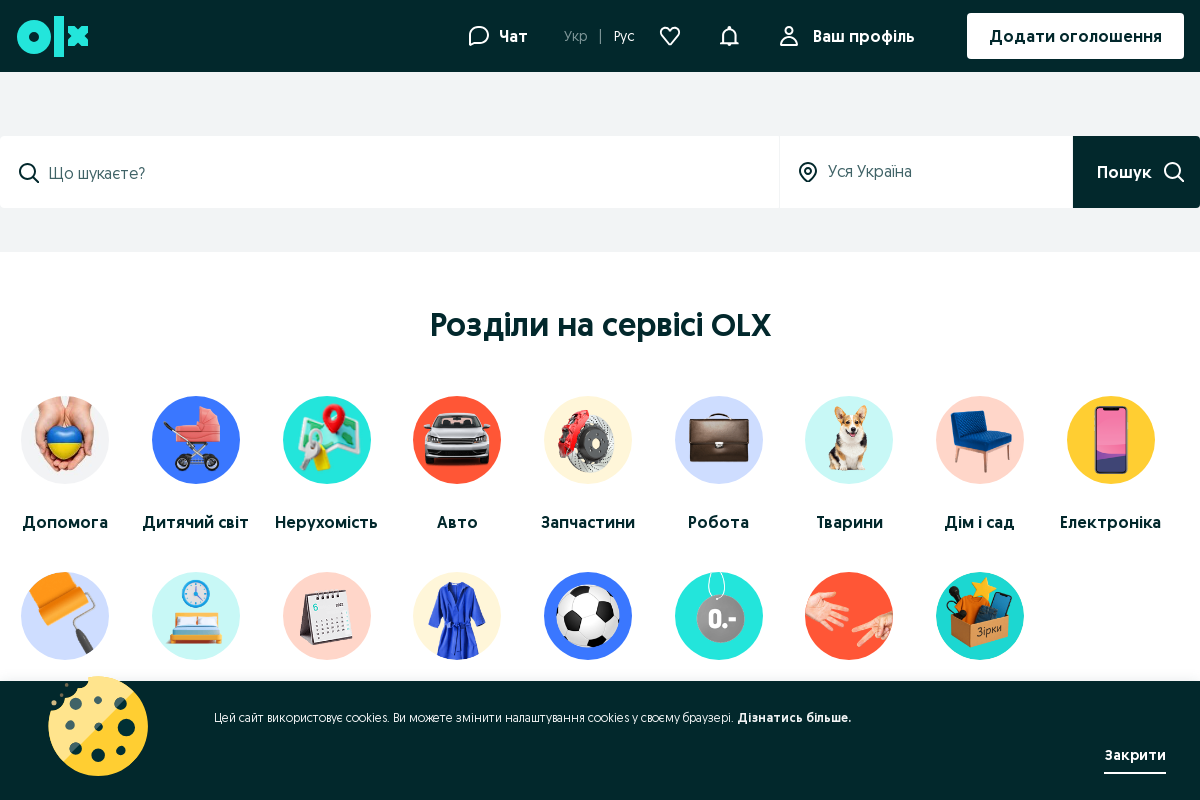

Filled search box with 'laptop lenovo' on #search
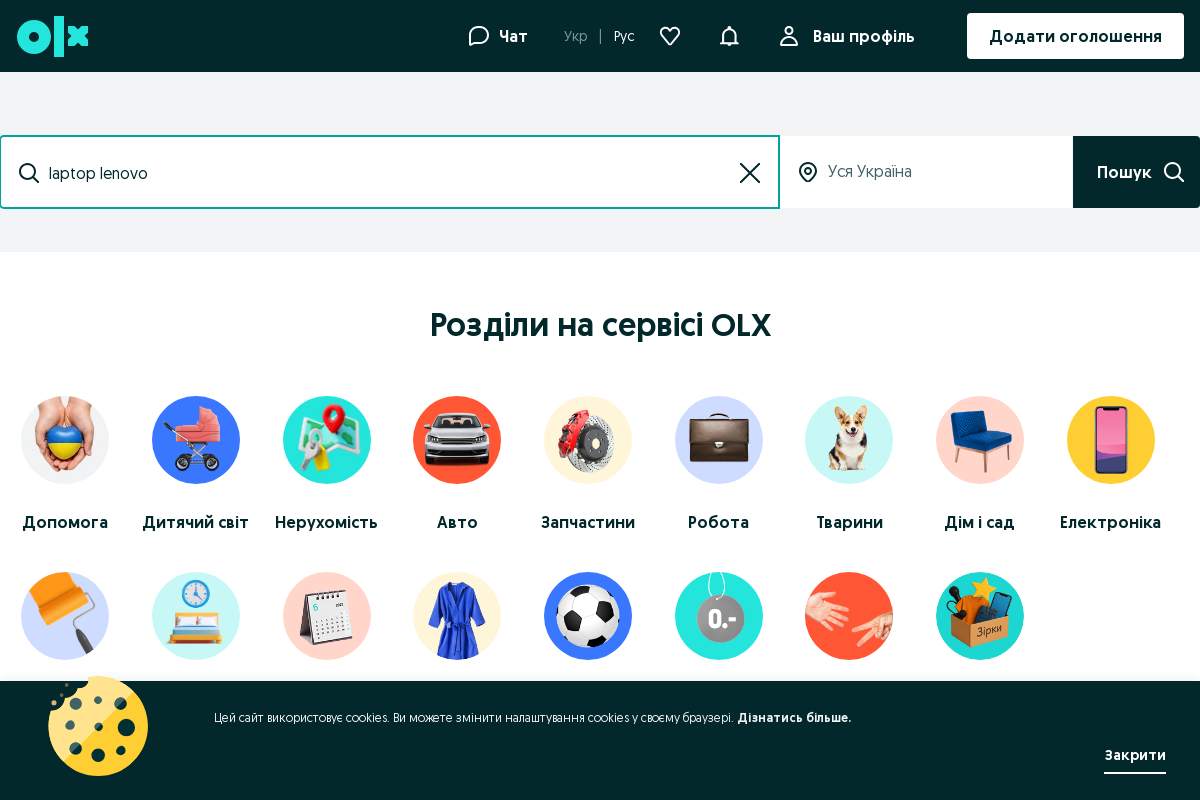

Pressed Enter to submit search on #search
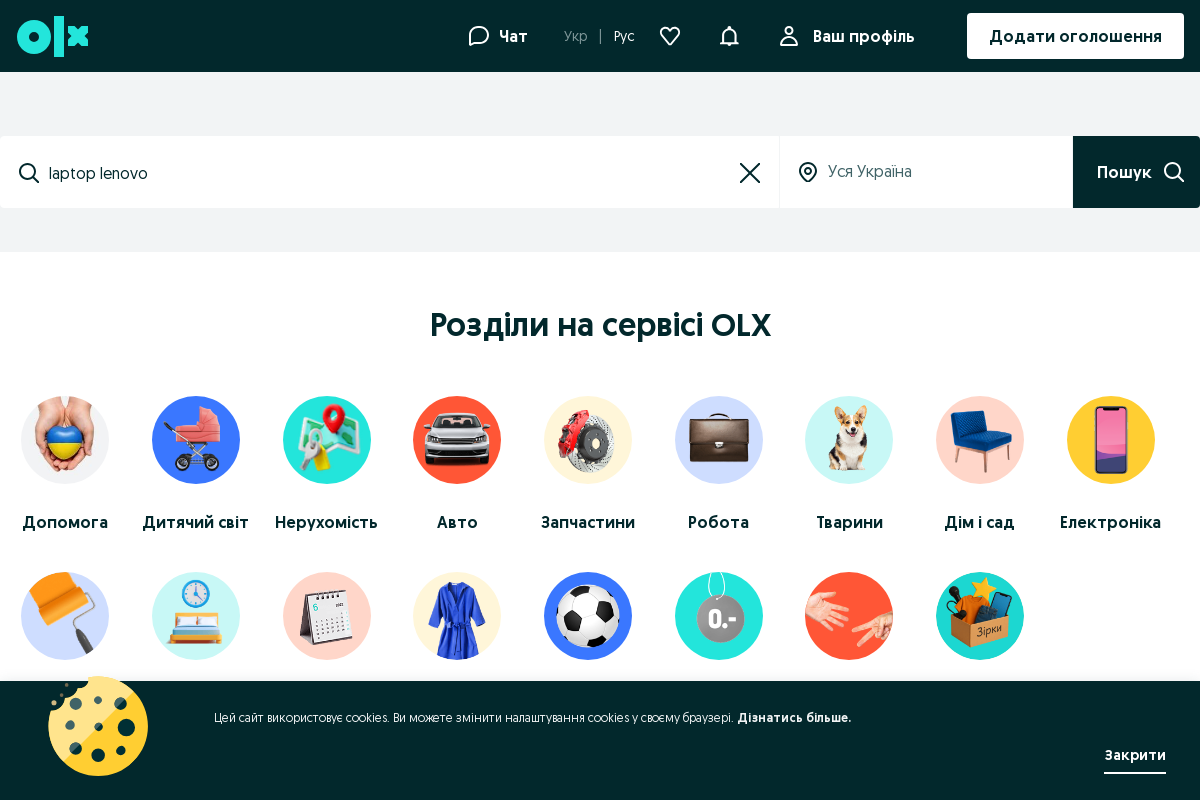

Initial search results loaded
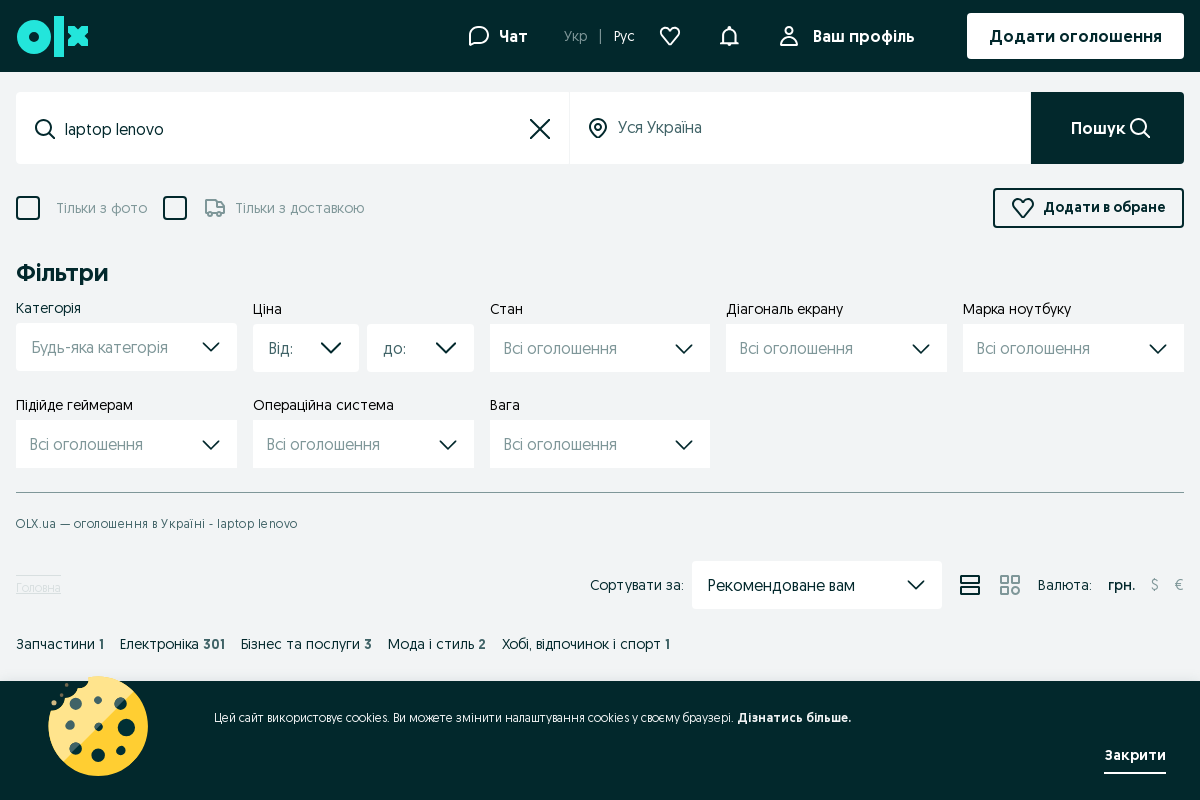

Navigated to modified URL with UAH currency and used items filter
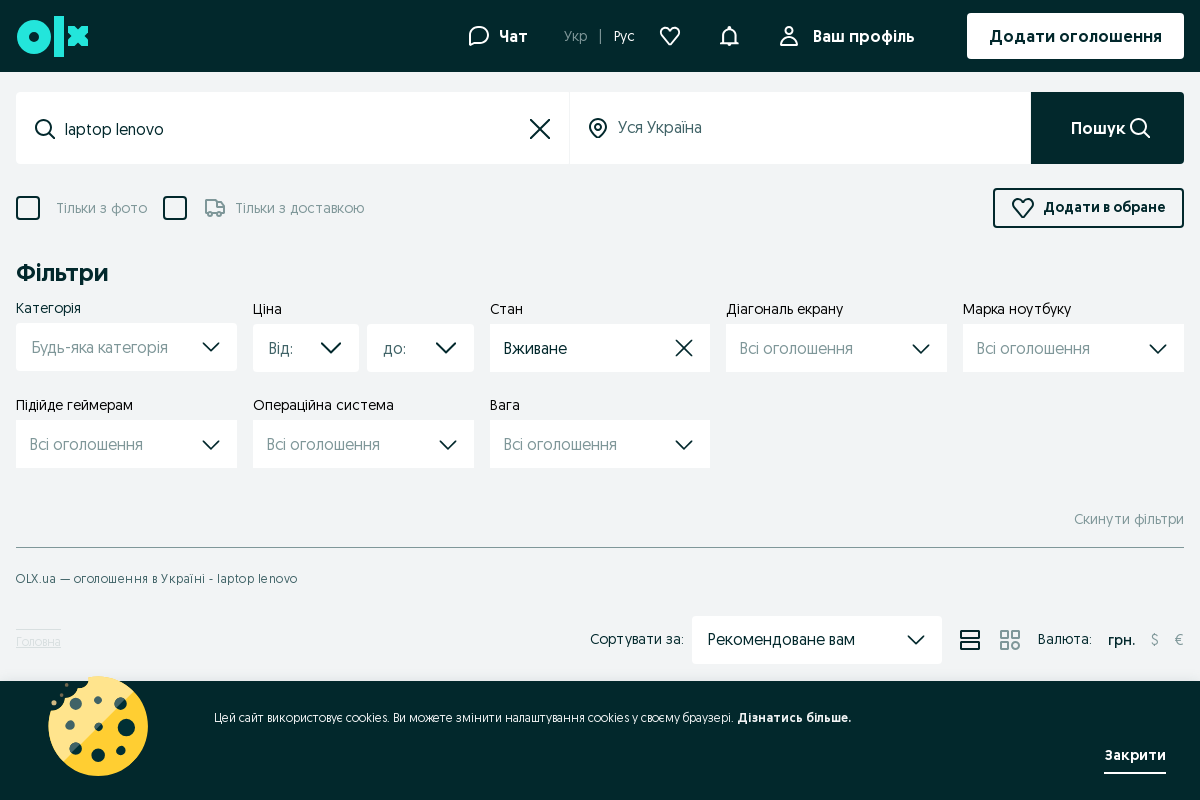

Filtered results loaded with used items in UAH
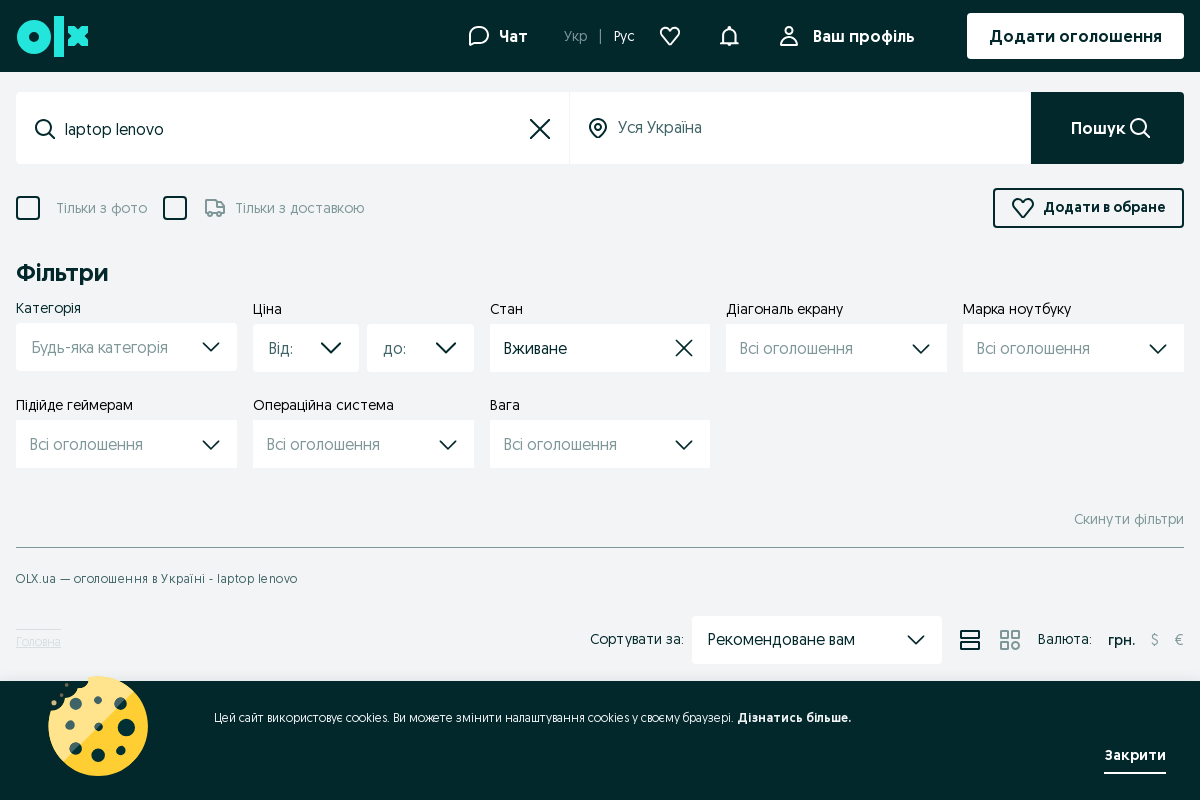

Scrolled through entire page to load all content
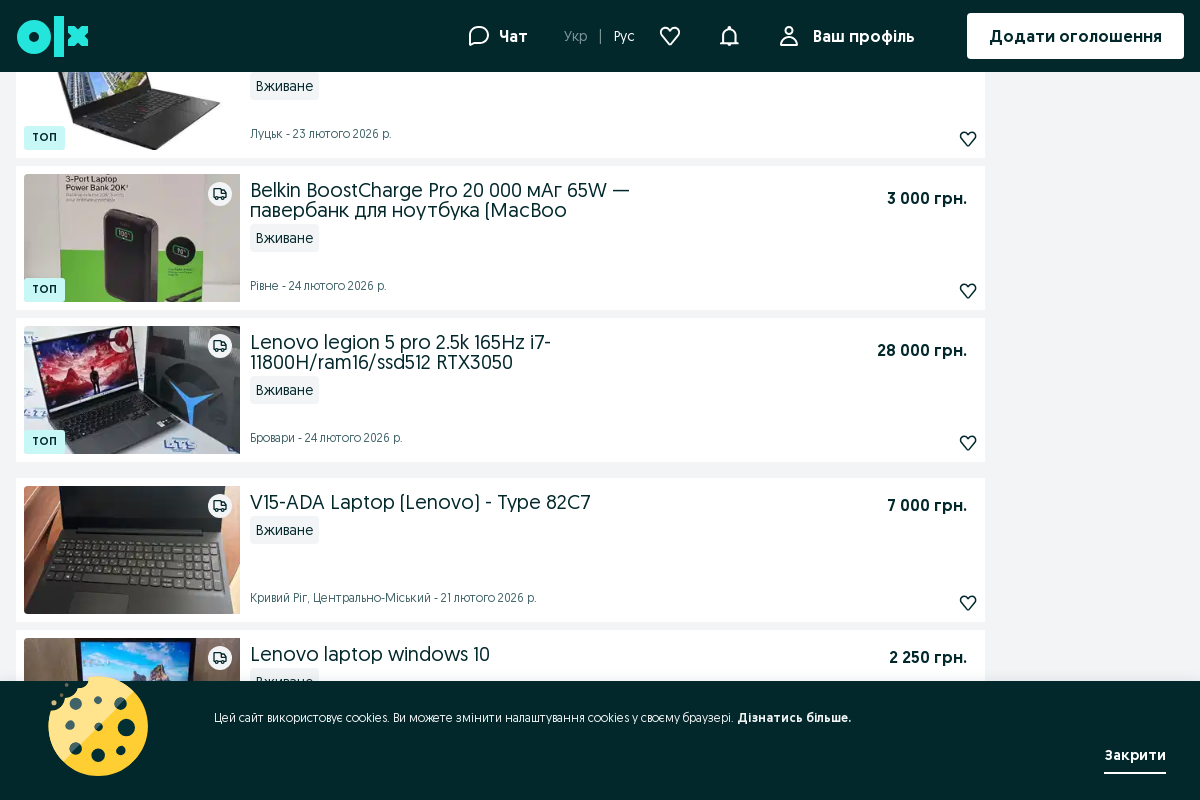

Verified ad card titles are loaded
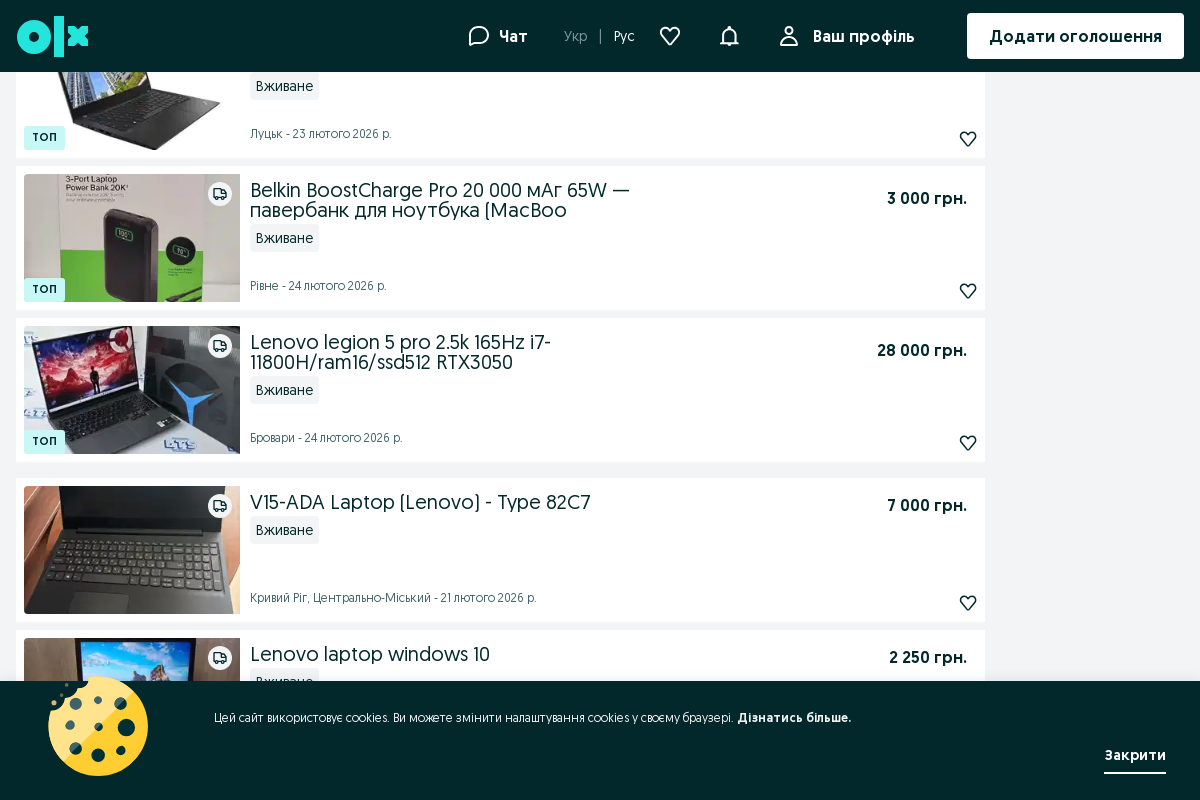

Verified ad prices are loaded
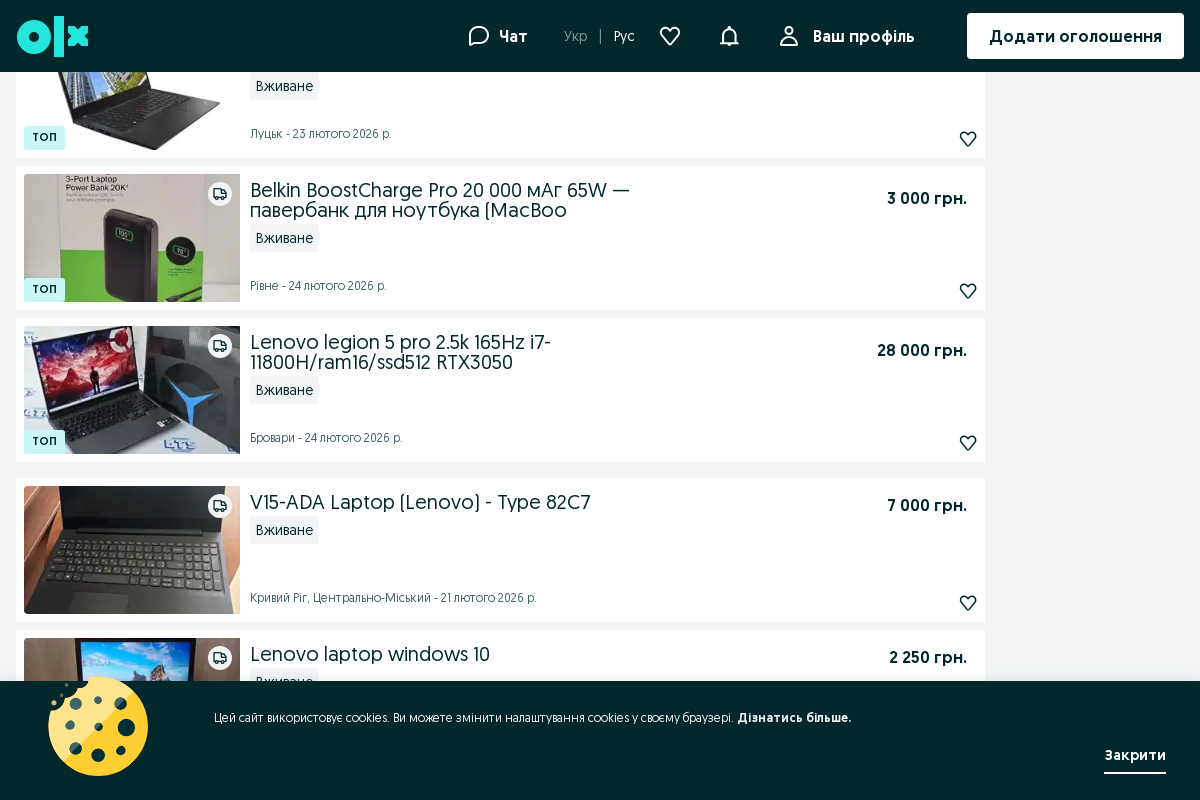

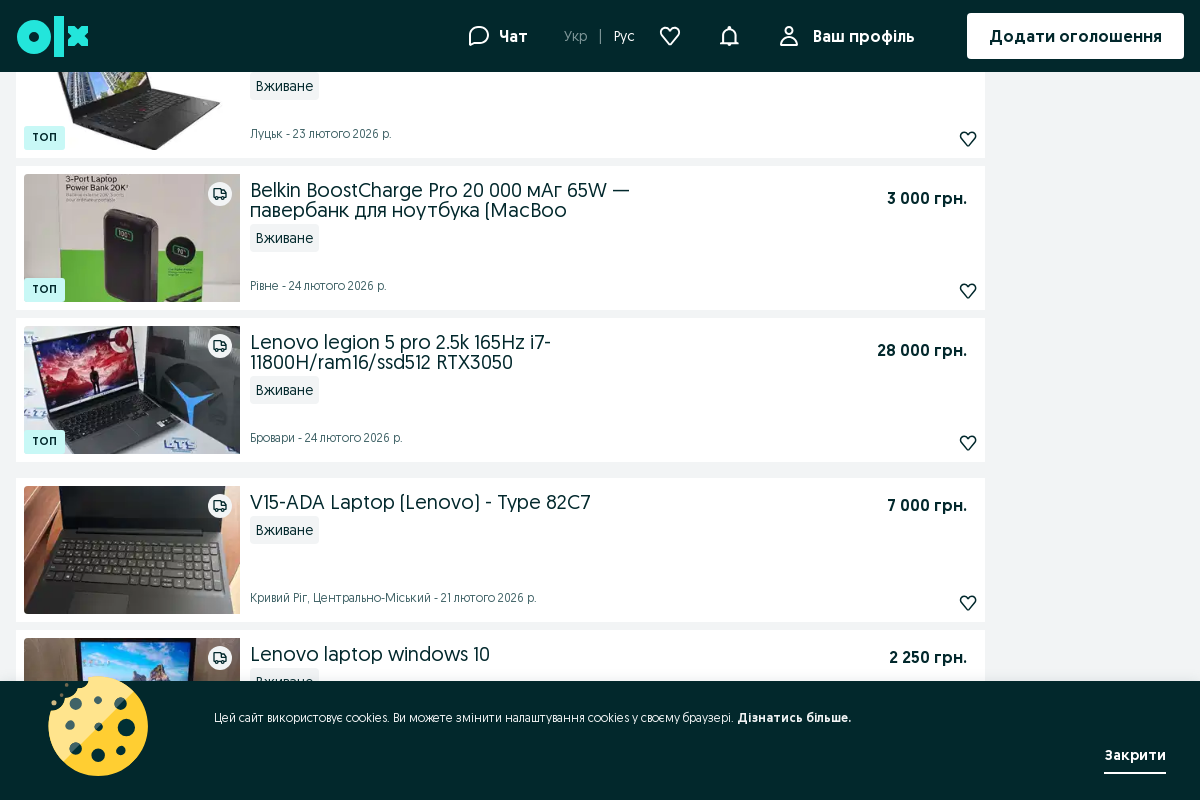